Tests e-commerce shopping cart functionality by adding multiple items to cart, proceeding to checkout, and applying a promo code

Starting URL: https://rahulshettyacademy.com/seleniumPractise/#/

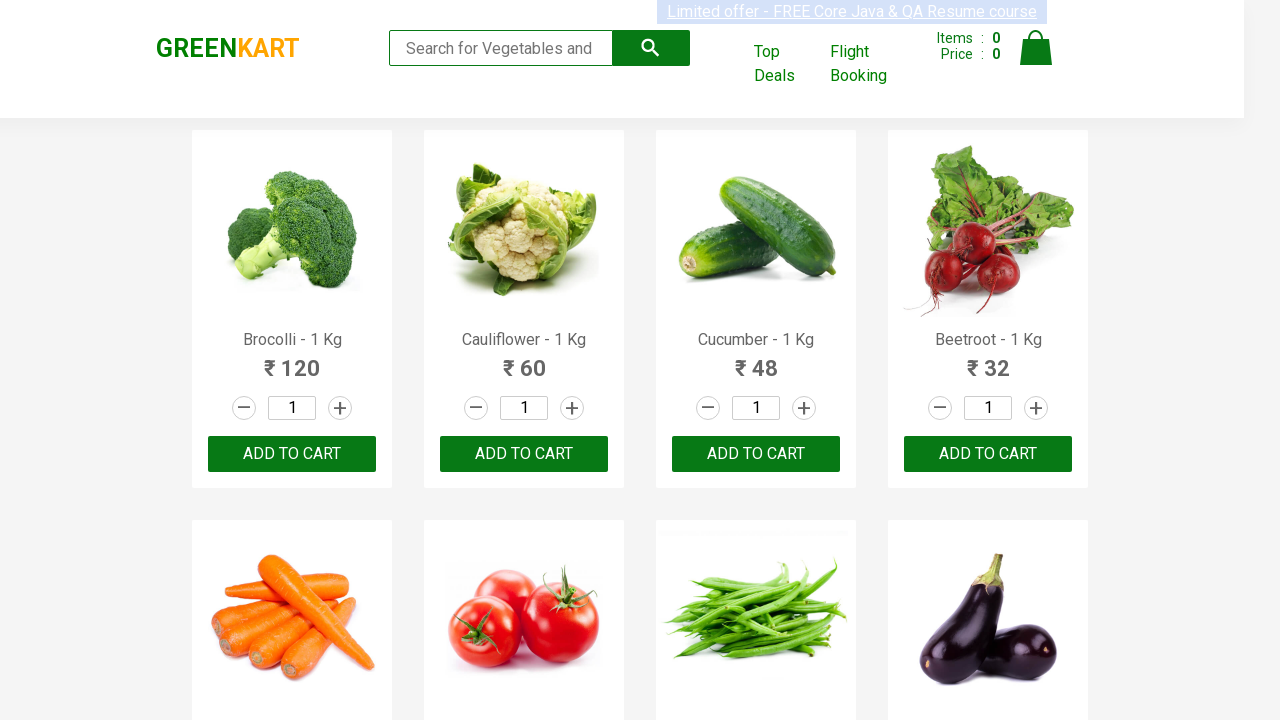

Waited for products to load
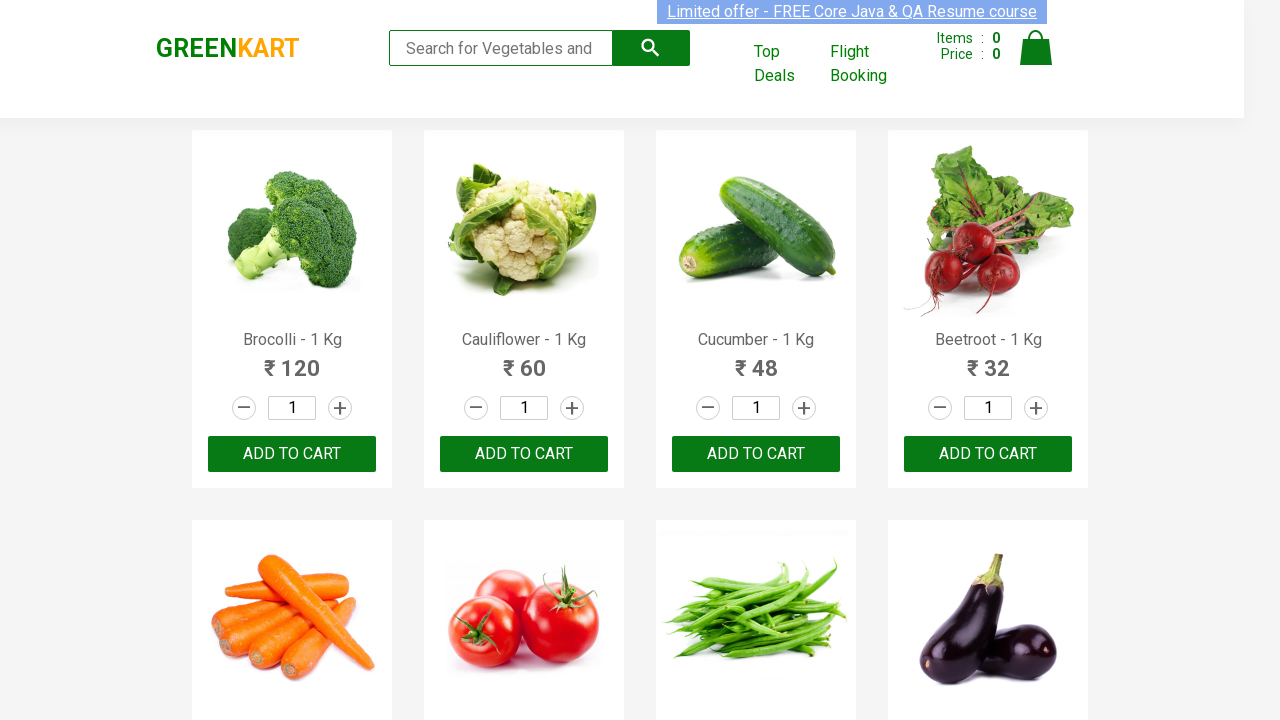

Retrieved all product elements from the page
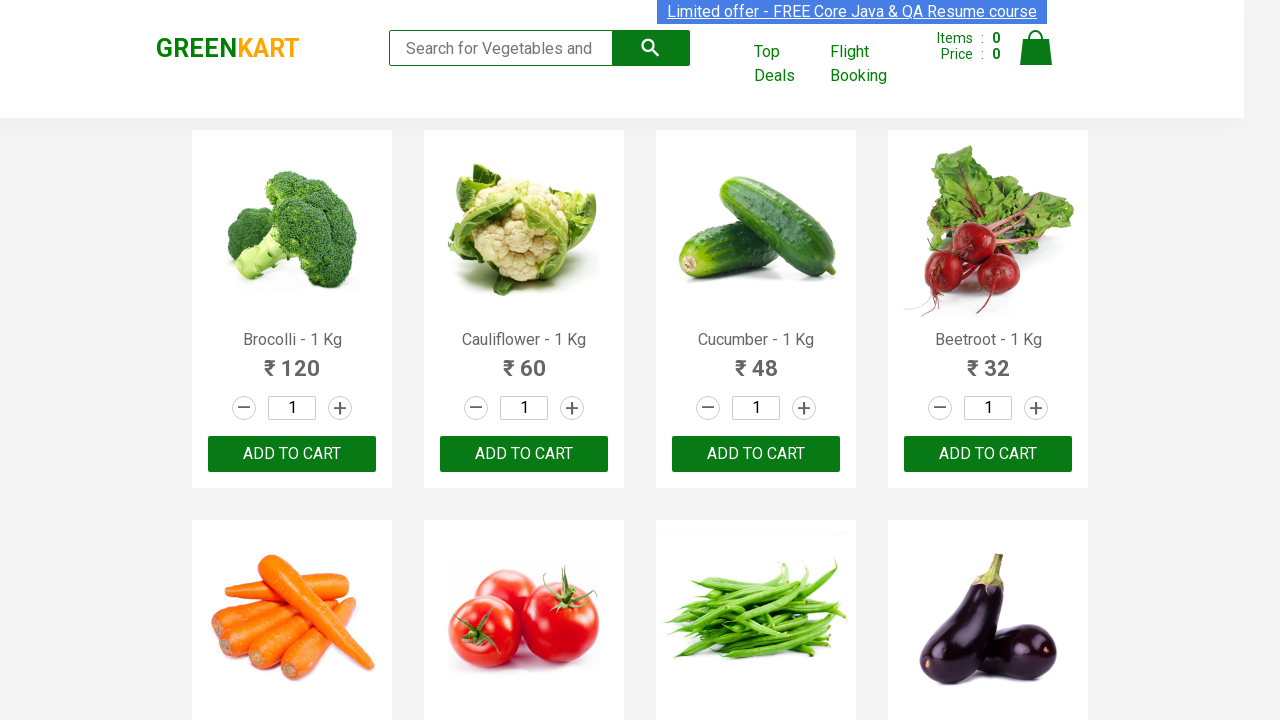

Added 'Cauliflower' to cart at (524, 454) on .product-action >> nth=1
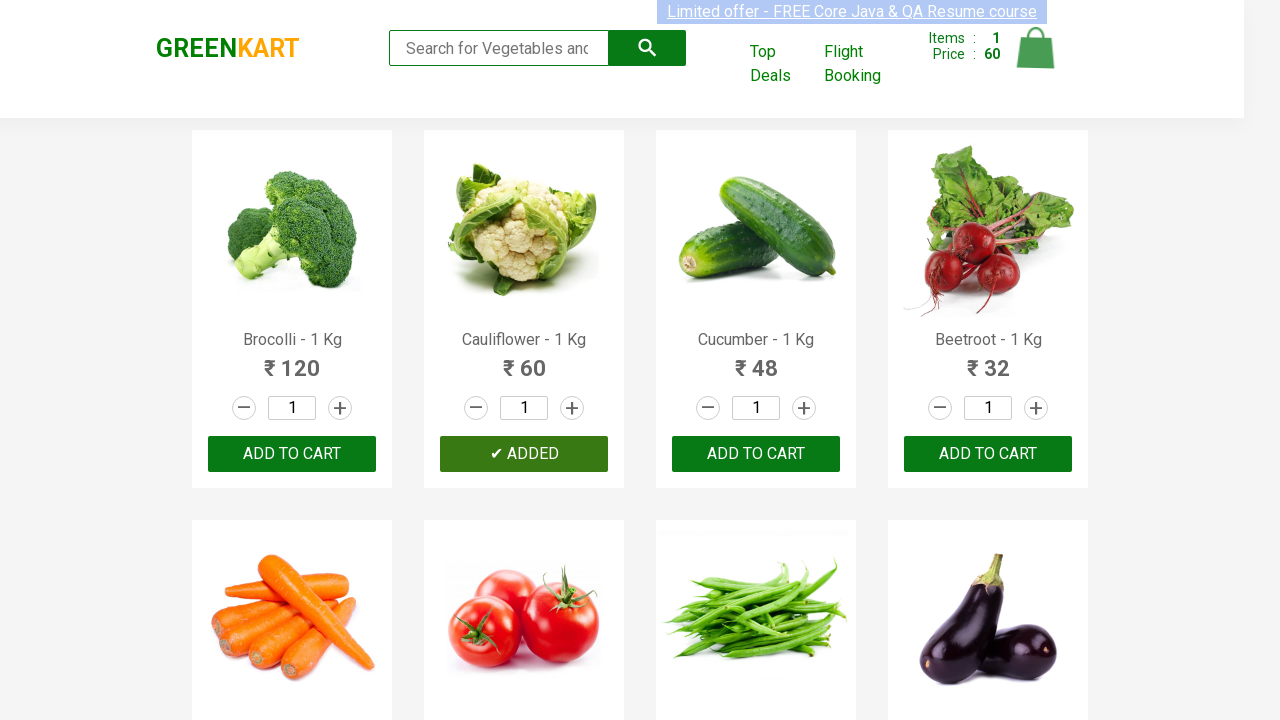

Added 'Cucumber' to cart at (756, 454) on .product-action >> nth=2
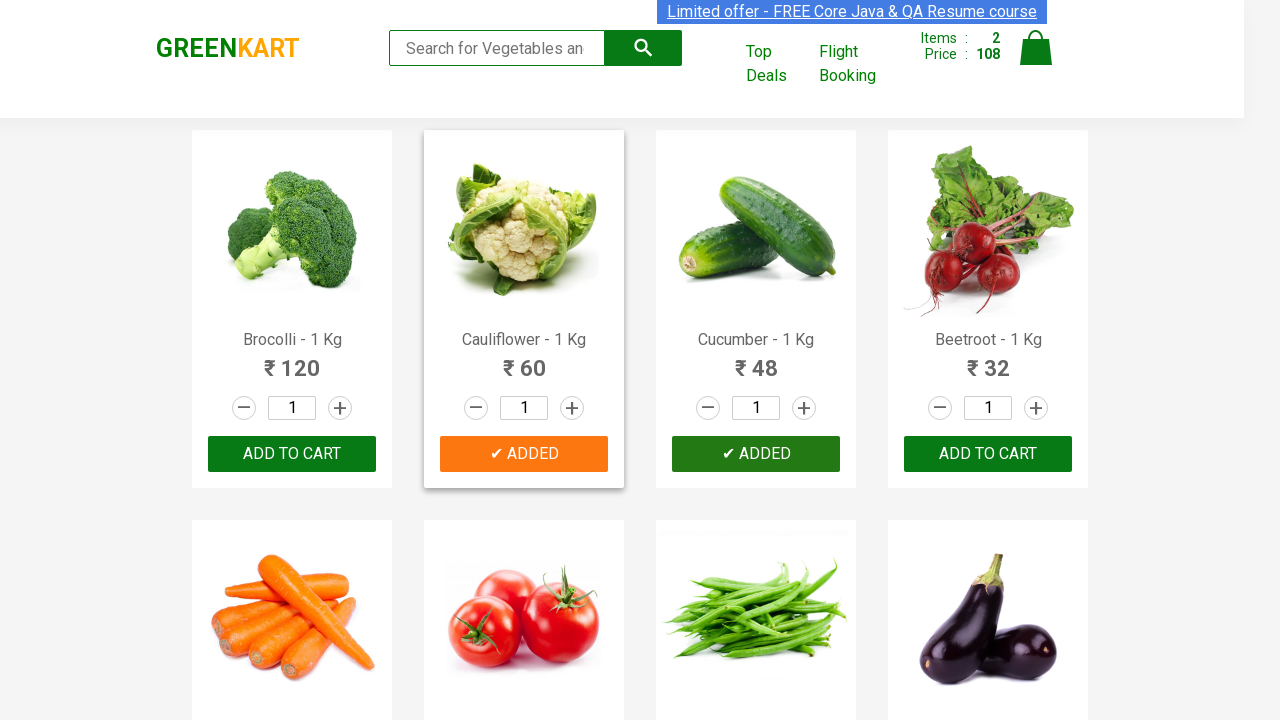

Added 'Beetroot' to cart at (988, 454) on .product-action >> nth=3
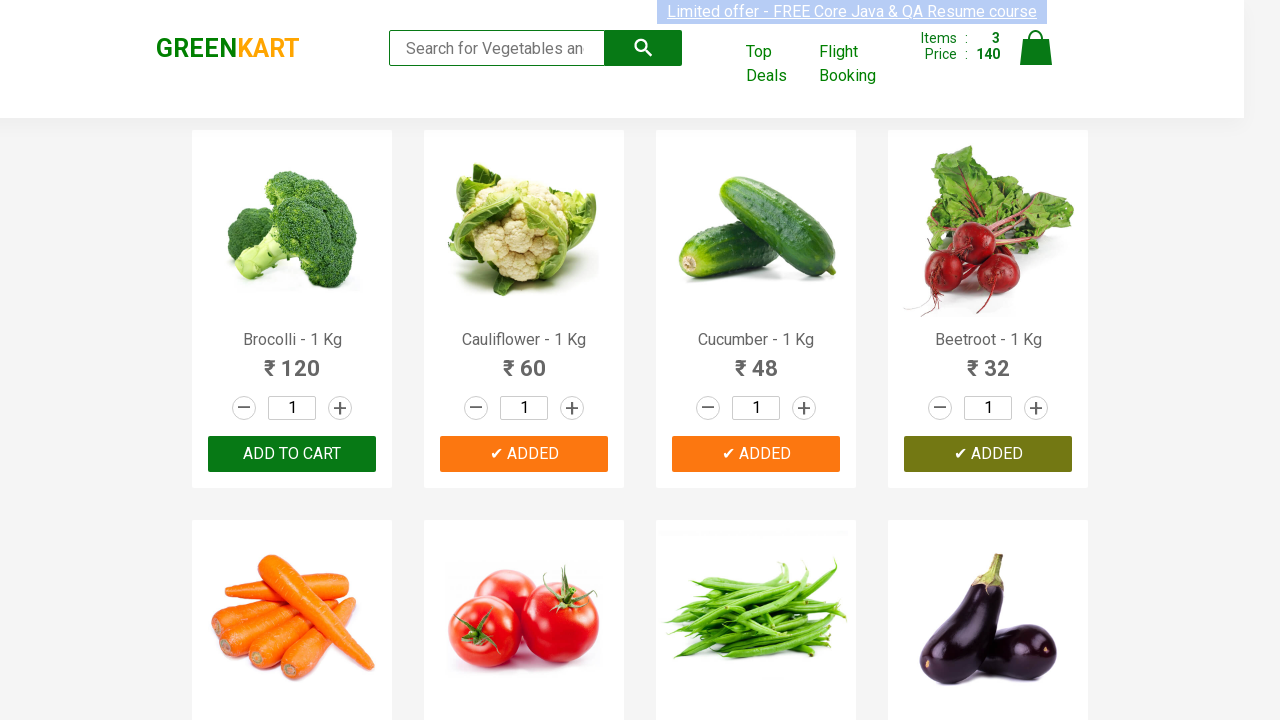

Clicked on cart icon to view shopping cart at (1036, 59) on .cart-icon
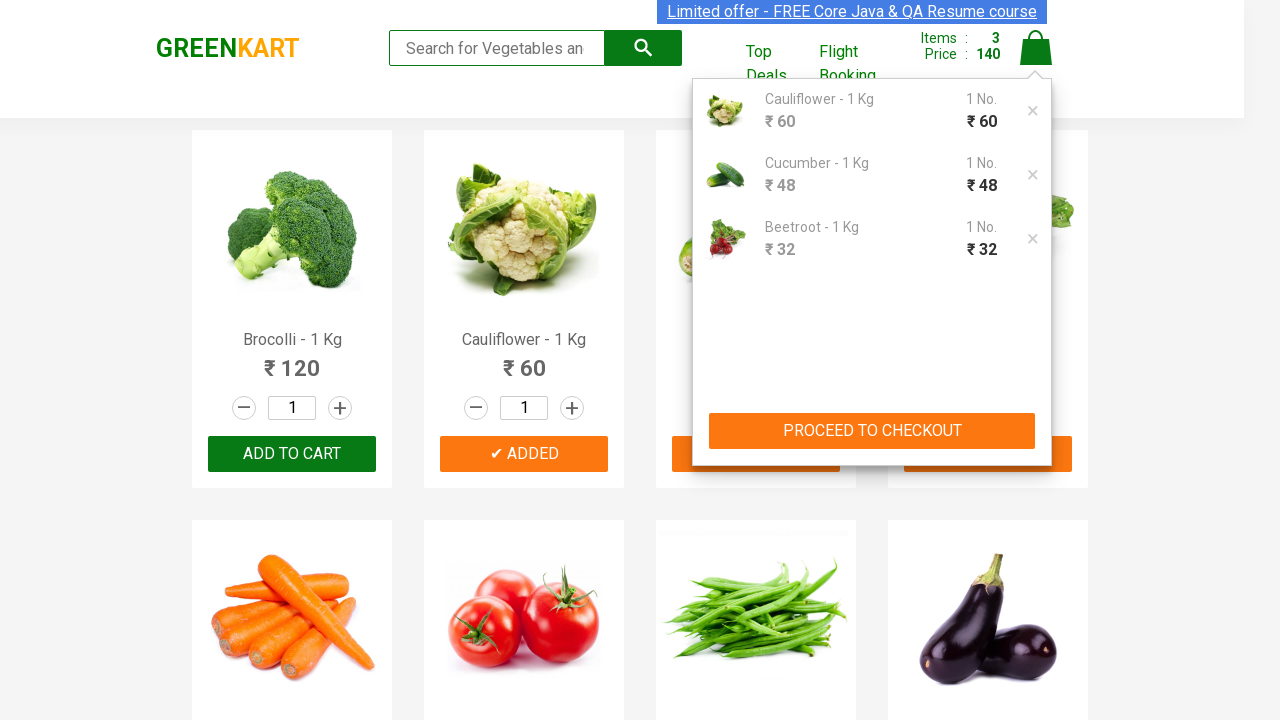

Clicked PROCEED TO CHECKOUT button at (872, 431) on xpath=//button[text()='PROCEED TO CHECKOUT']
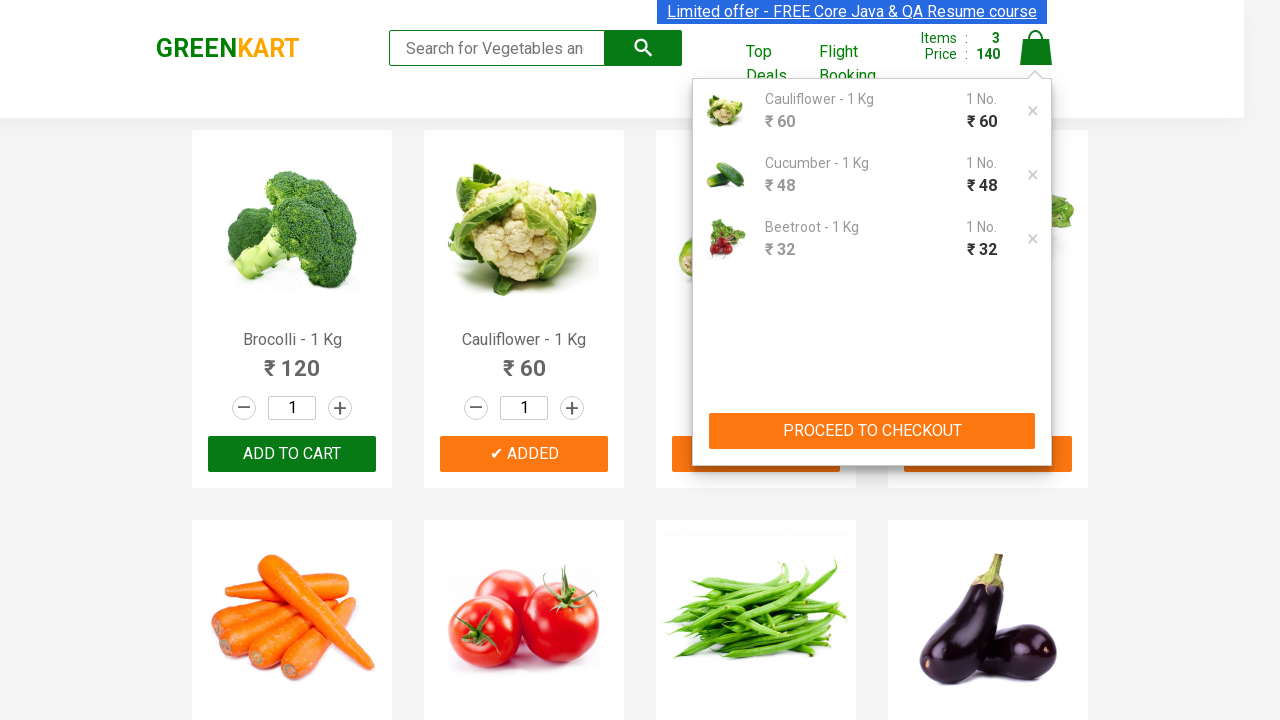

Promo code input field is now visible
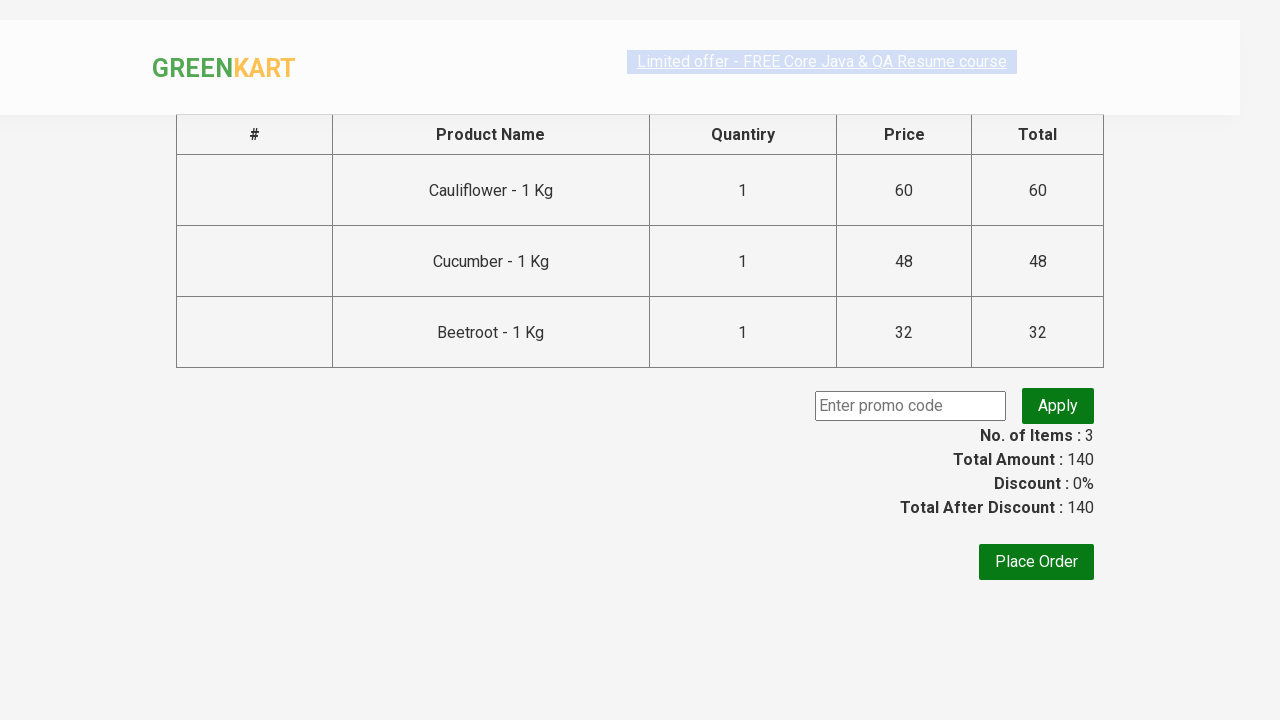

Entered promo code 'rahulshettyacademy' on //input[@type='text']
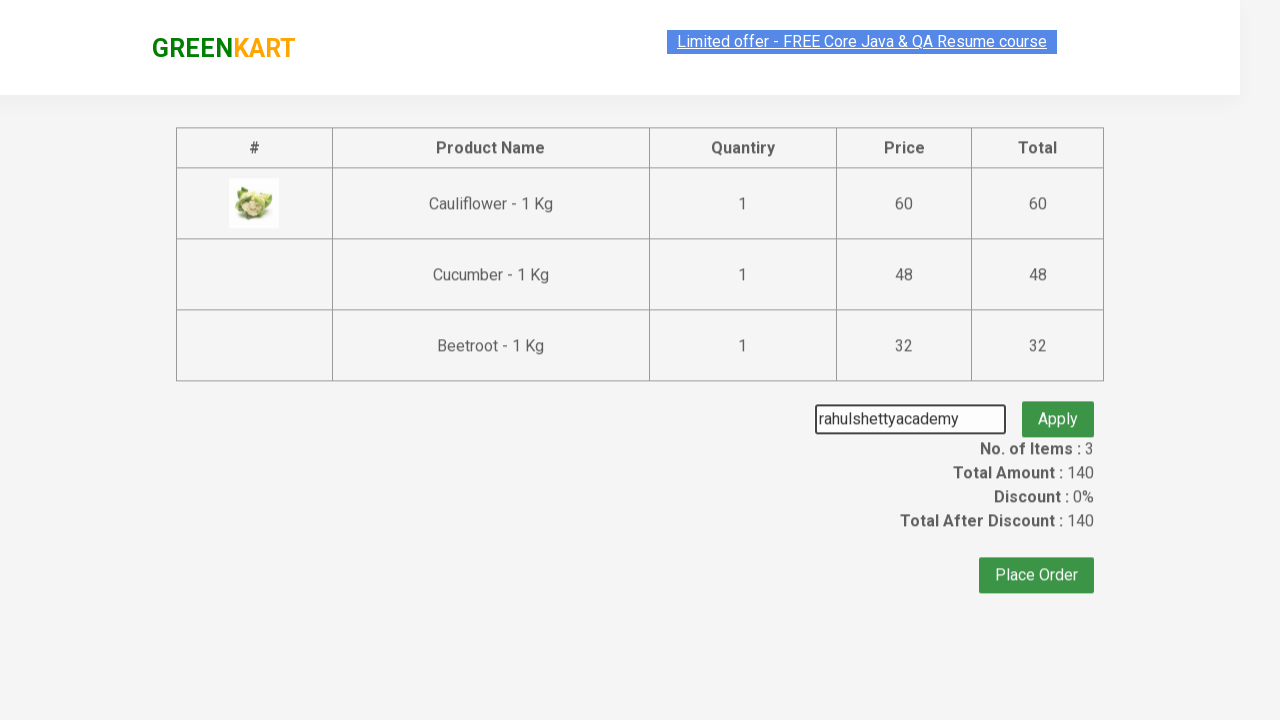

Clicked Apply button to validate promo code at (1058, 406) on .promoBtn
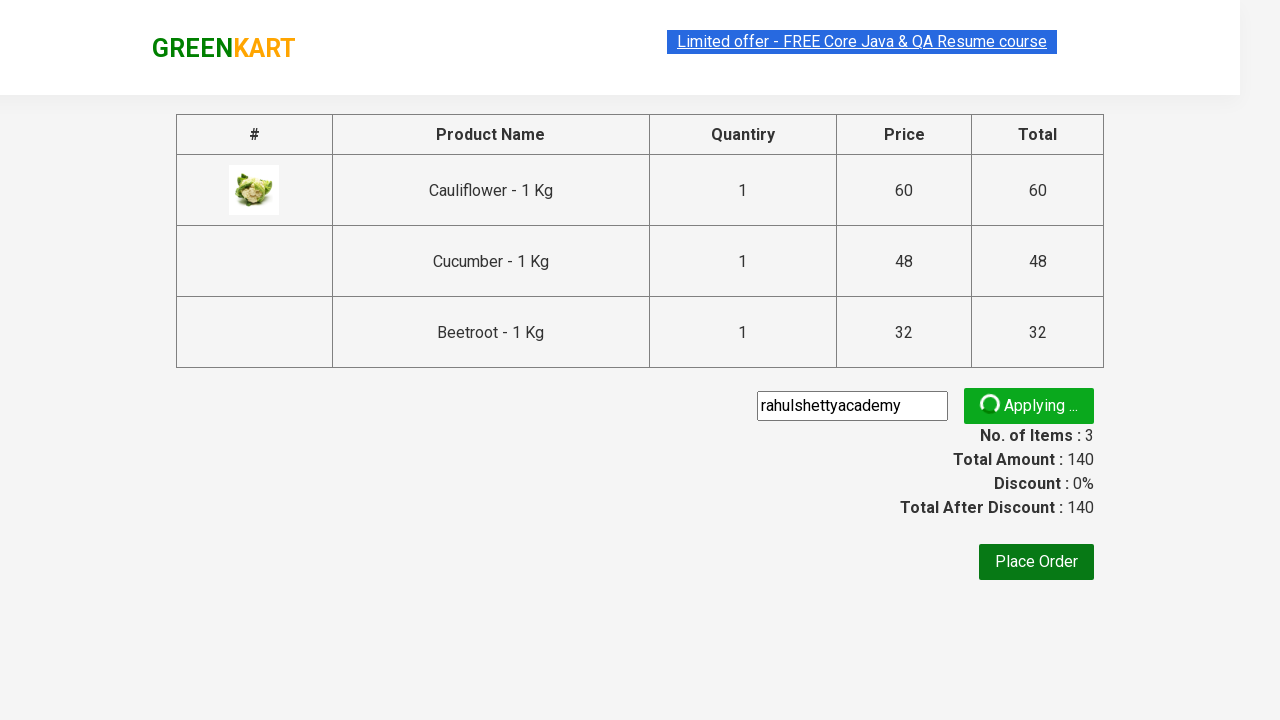

Promo code validation message appeared
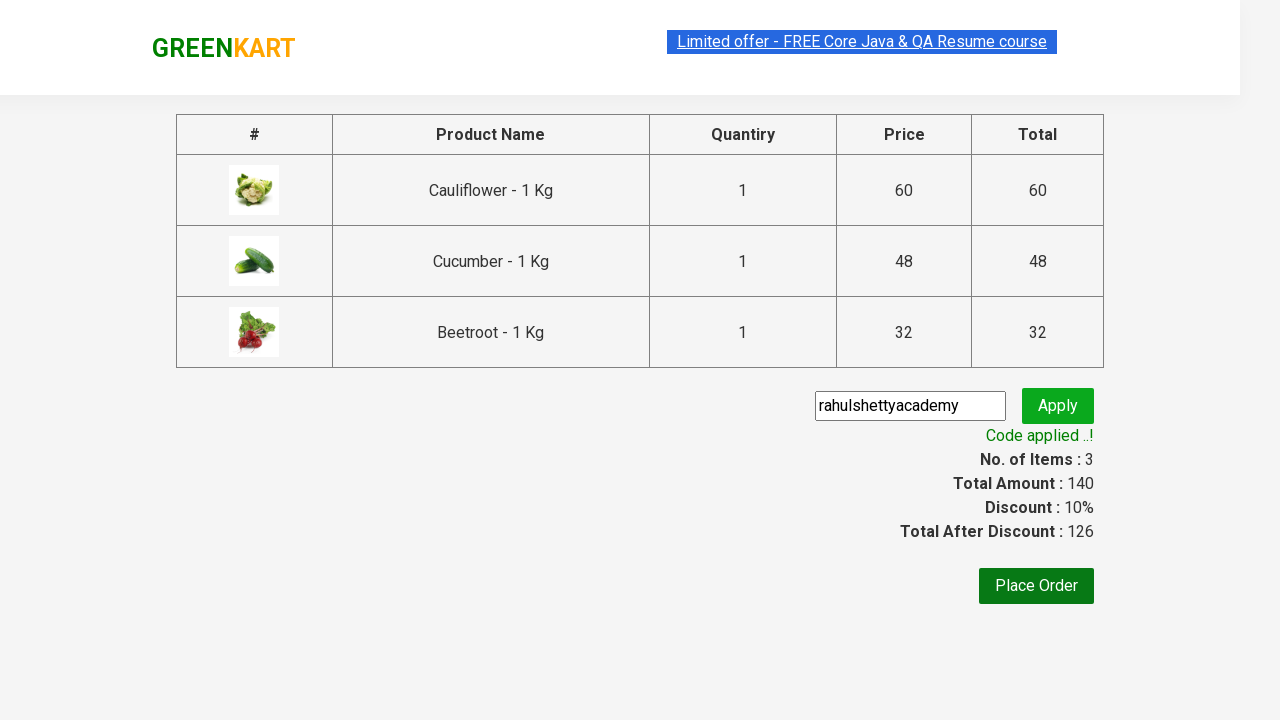

Retrieved promo message: 'Code applied ..!'
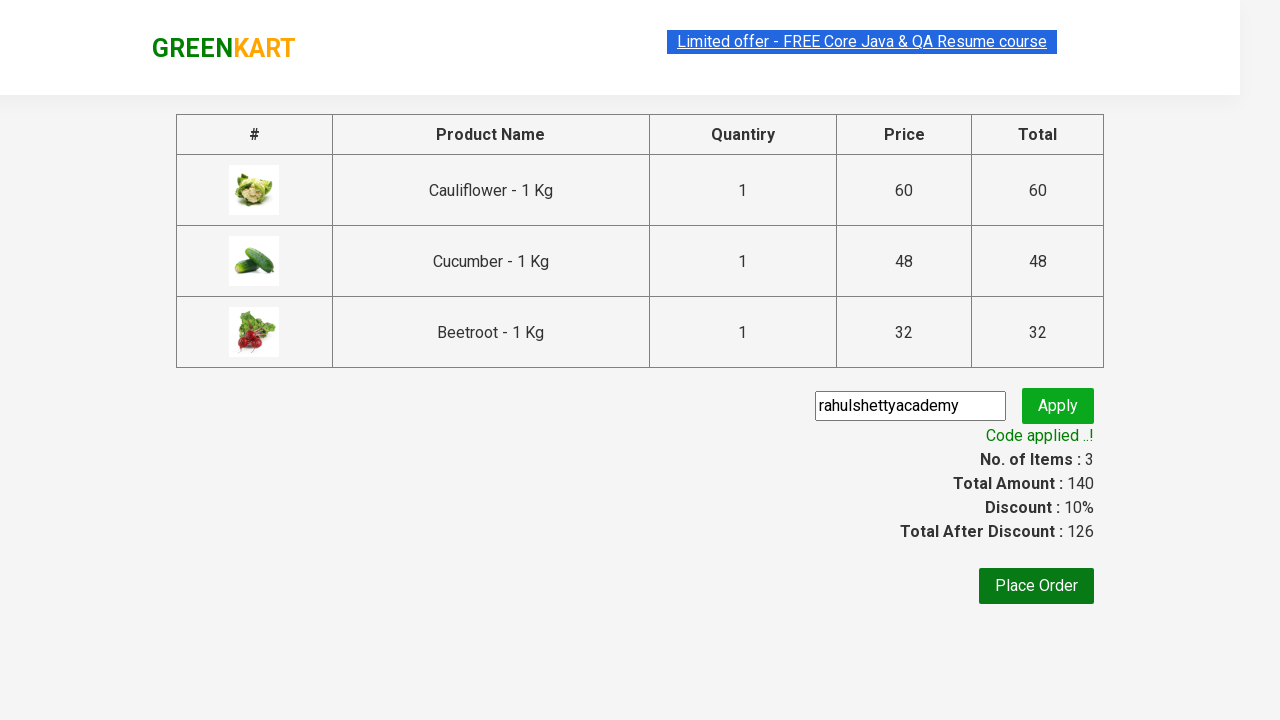

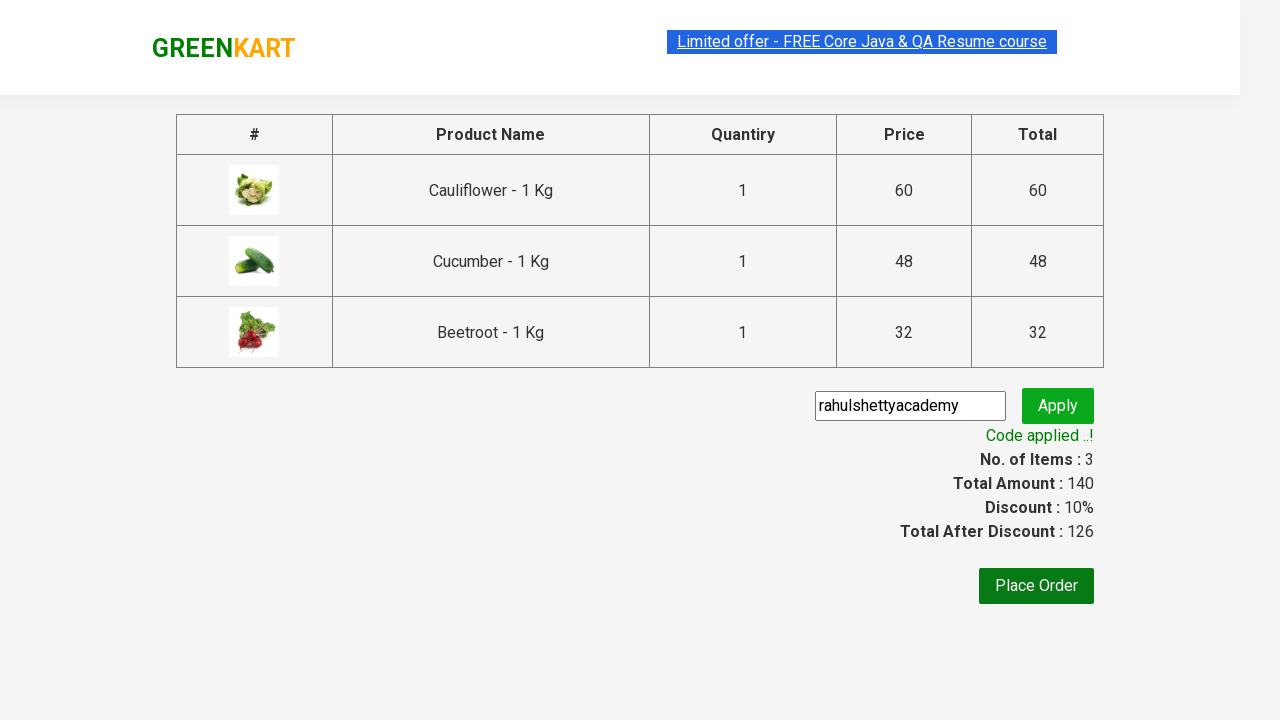